Tests dynamic loading where an element is hidden initially, clicks a Start button, waits for a loading bar to complete, and verifies "Hello World!" text appears

Starting URL: http://the-internet.herokuapp.com/dynamic_loading/1

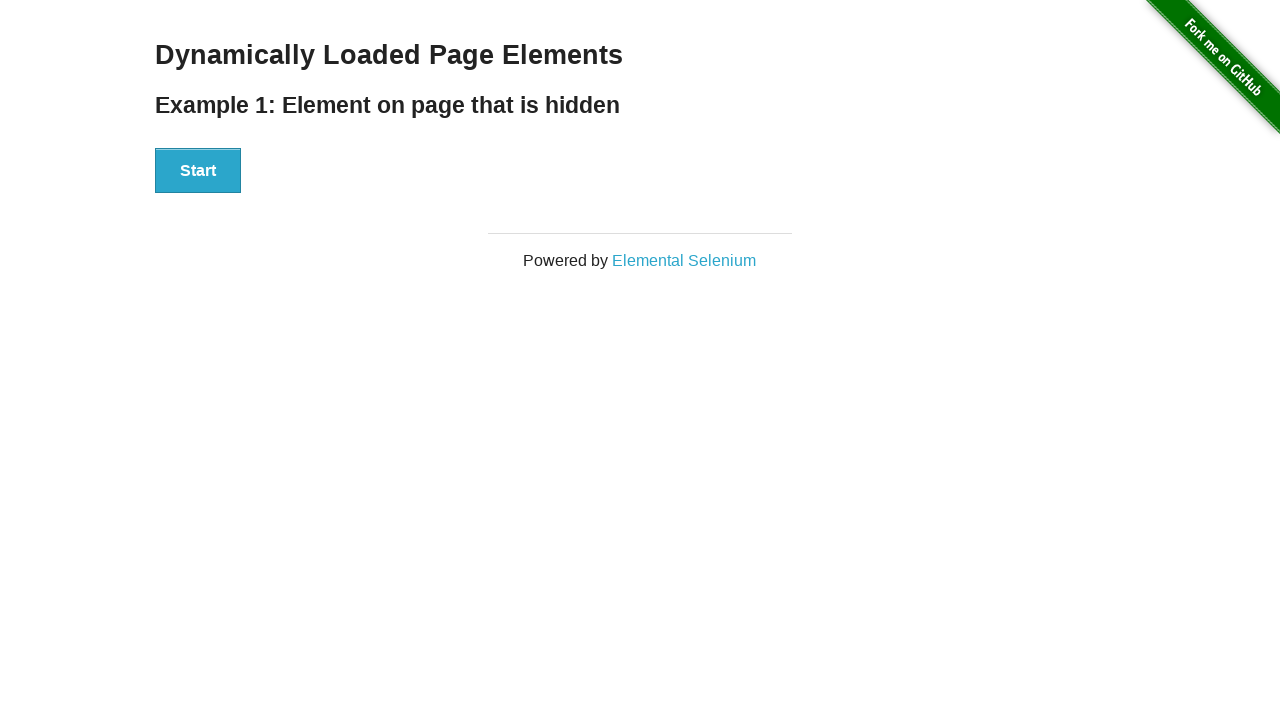

Clicked the Start button at (198, 171) on #start button
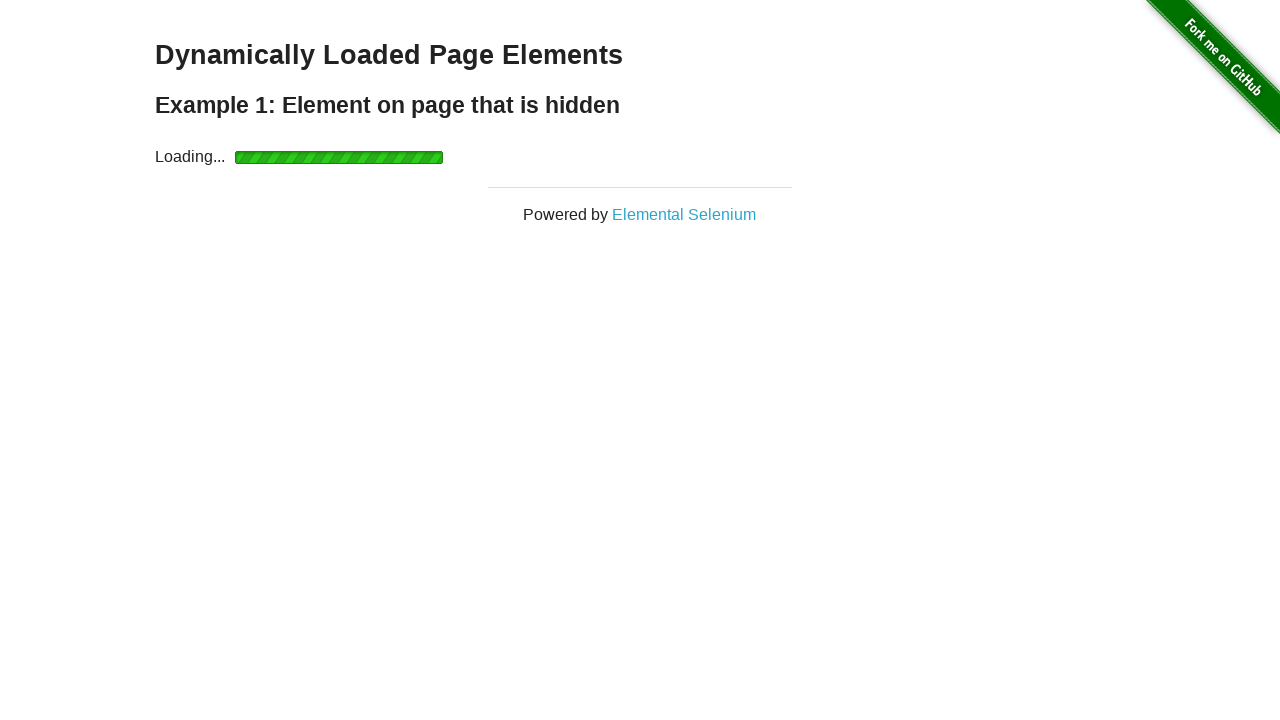

Loading bar completed and finish element became visible
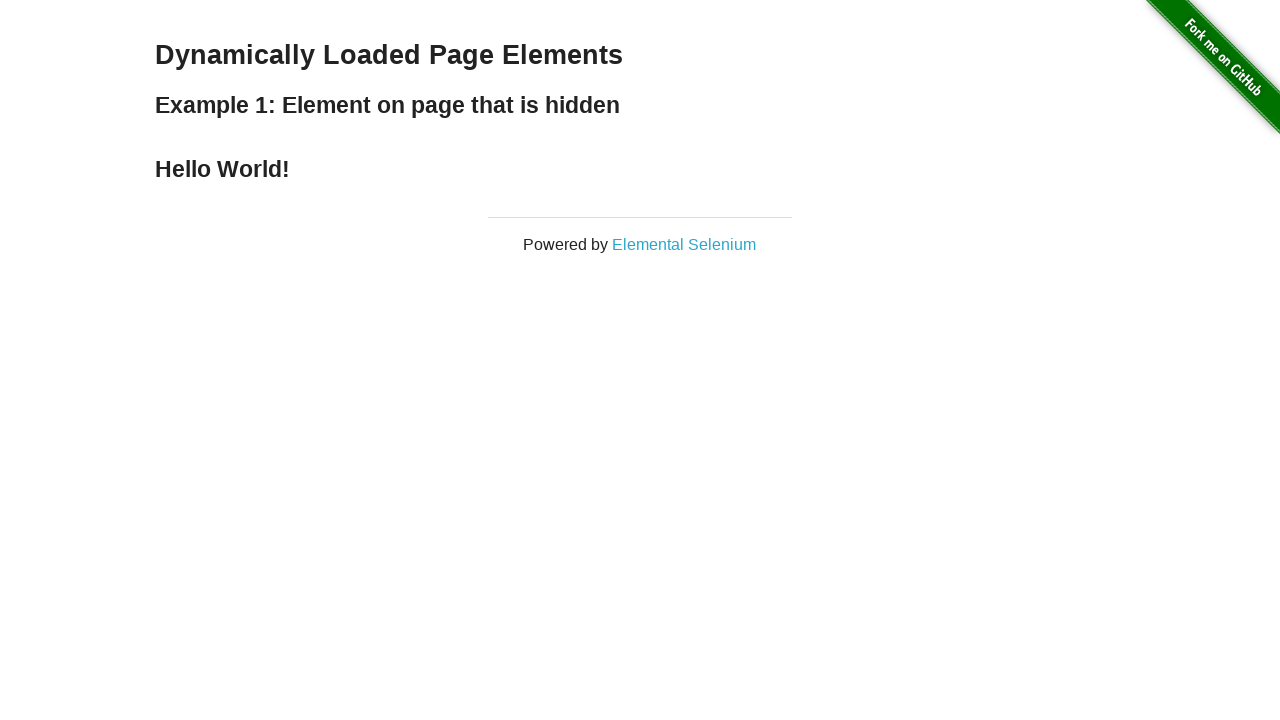

Verified 'Hello World!' text appears in finish element
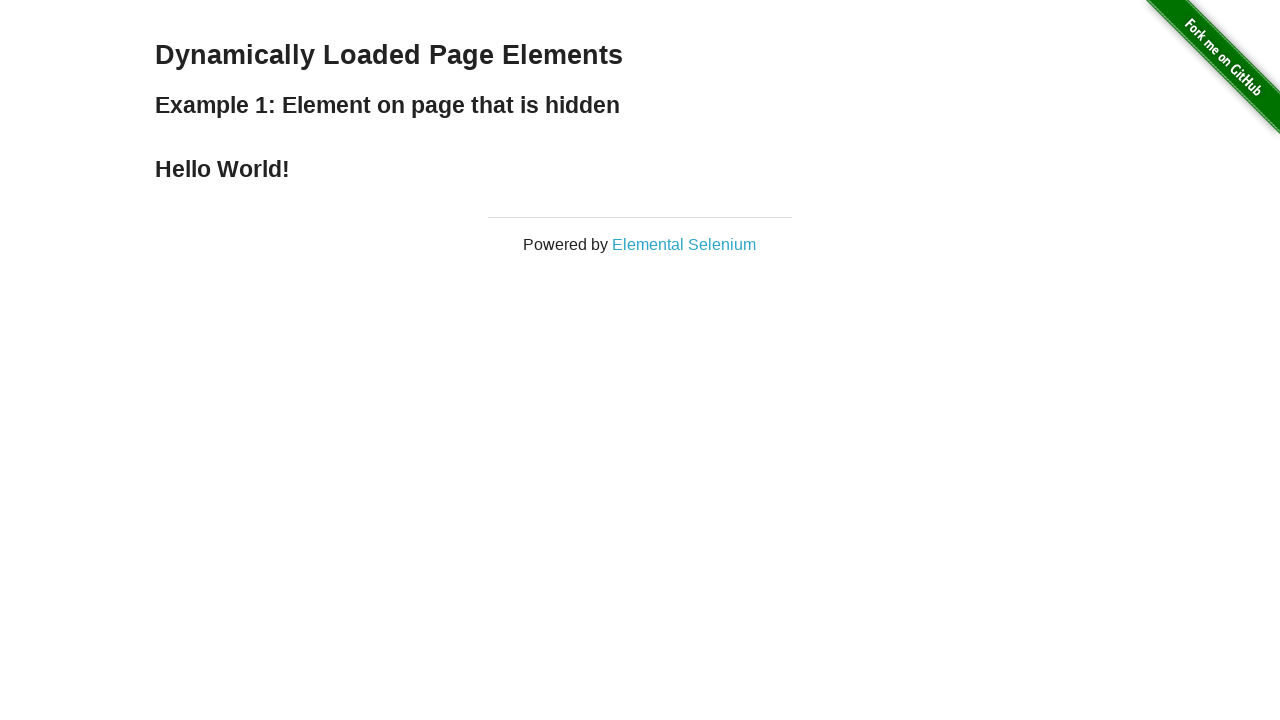

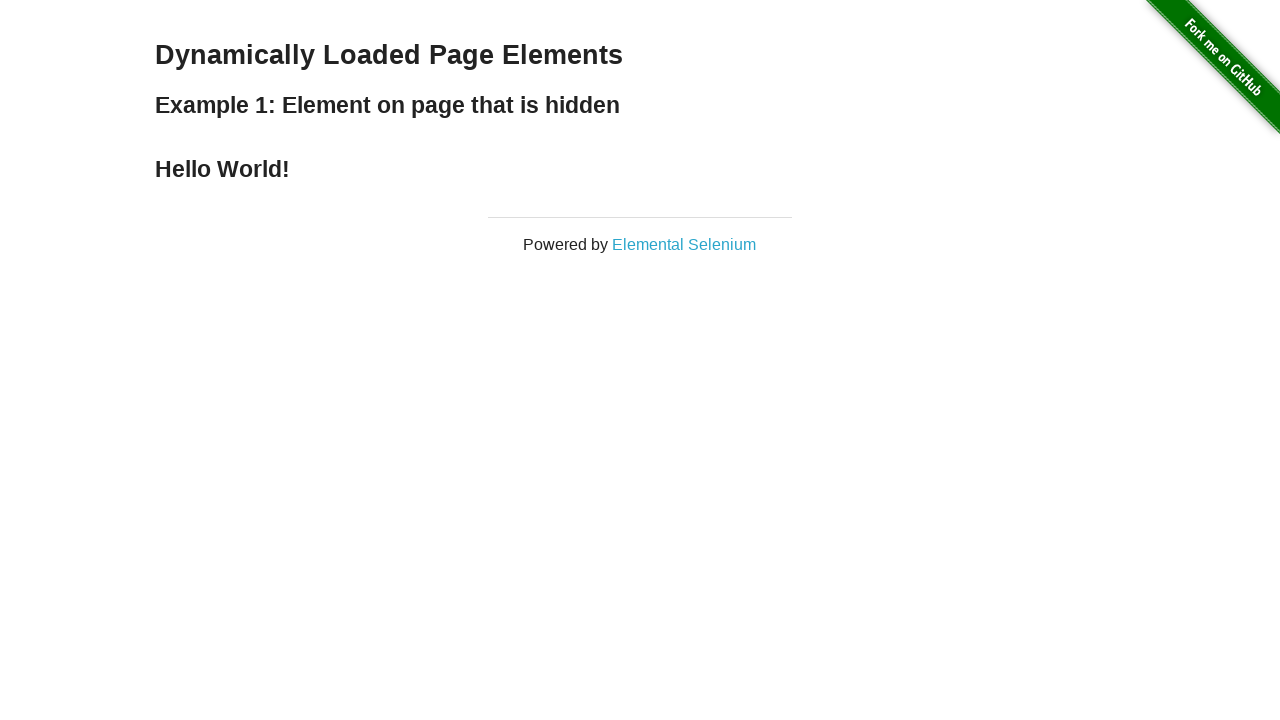